Navigates to a dashboard page and performs a horizontal scroll to the left

Starting URL: https://dashboards.handmadeinteractive.com/jasonlove/

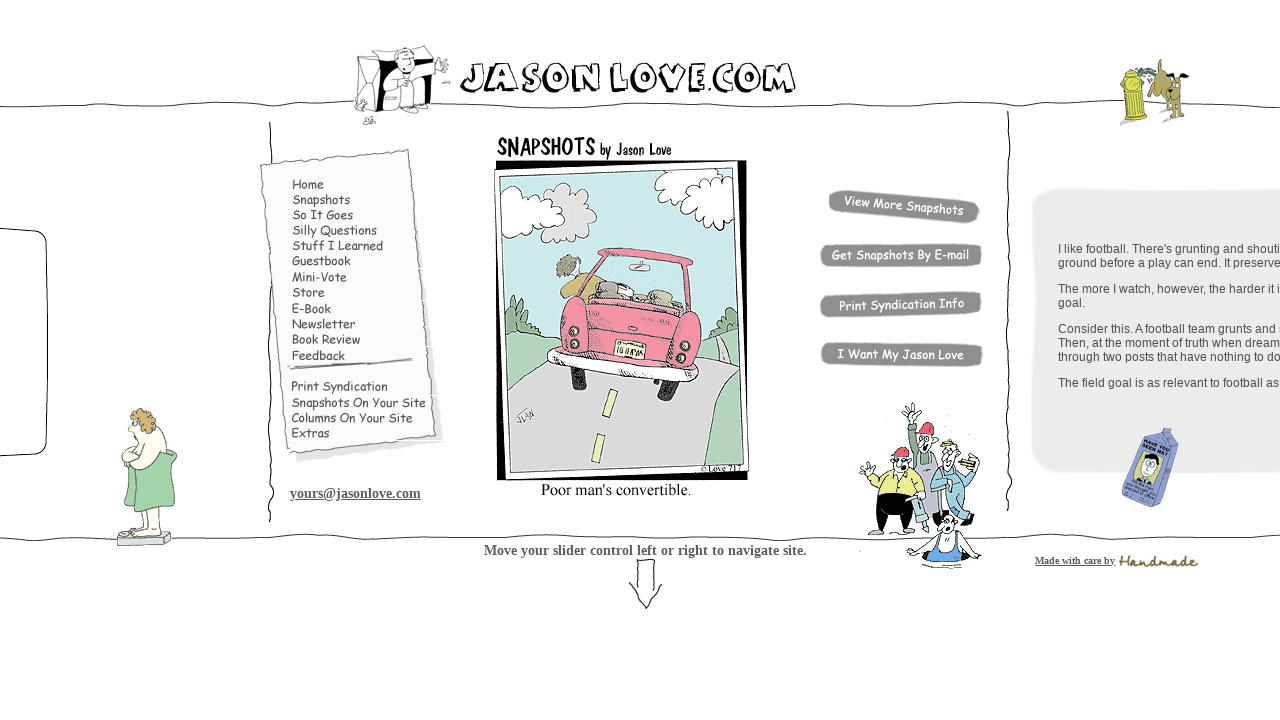

Waited 5 seconds for dashboard page to load
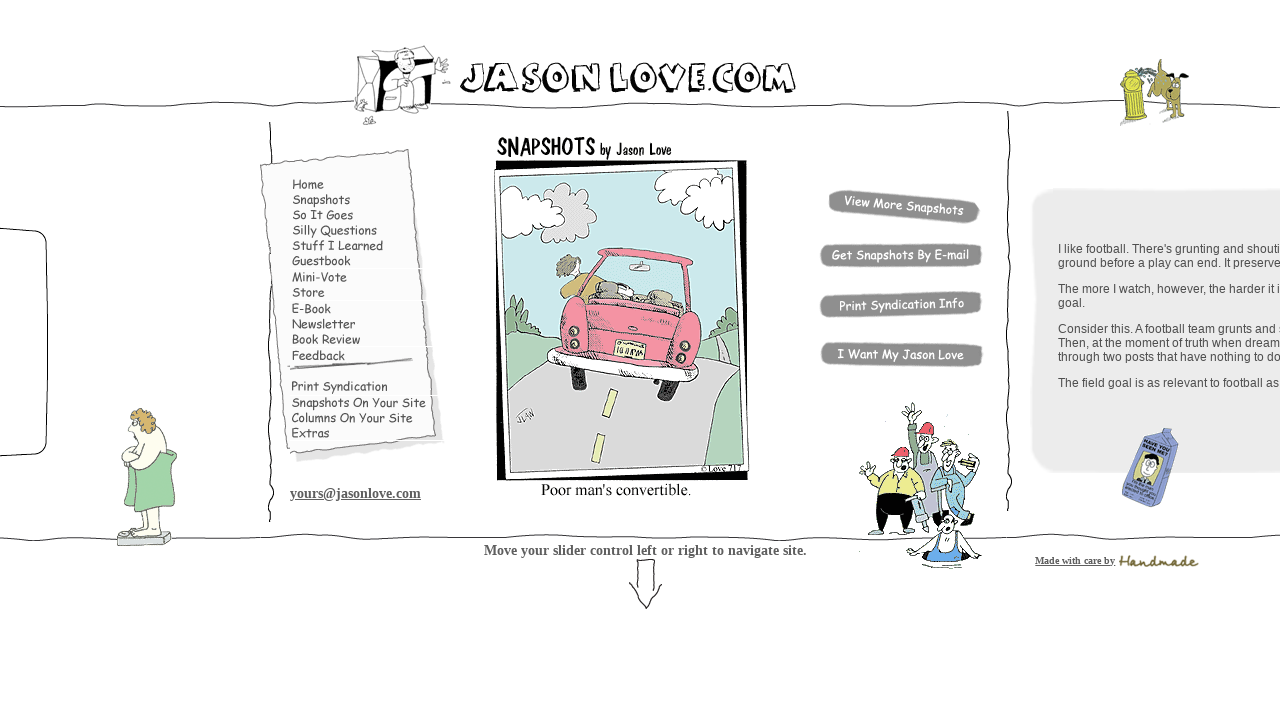

Scrolled horizontally left by 1000 pixels
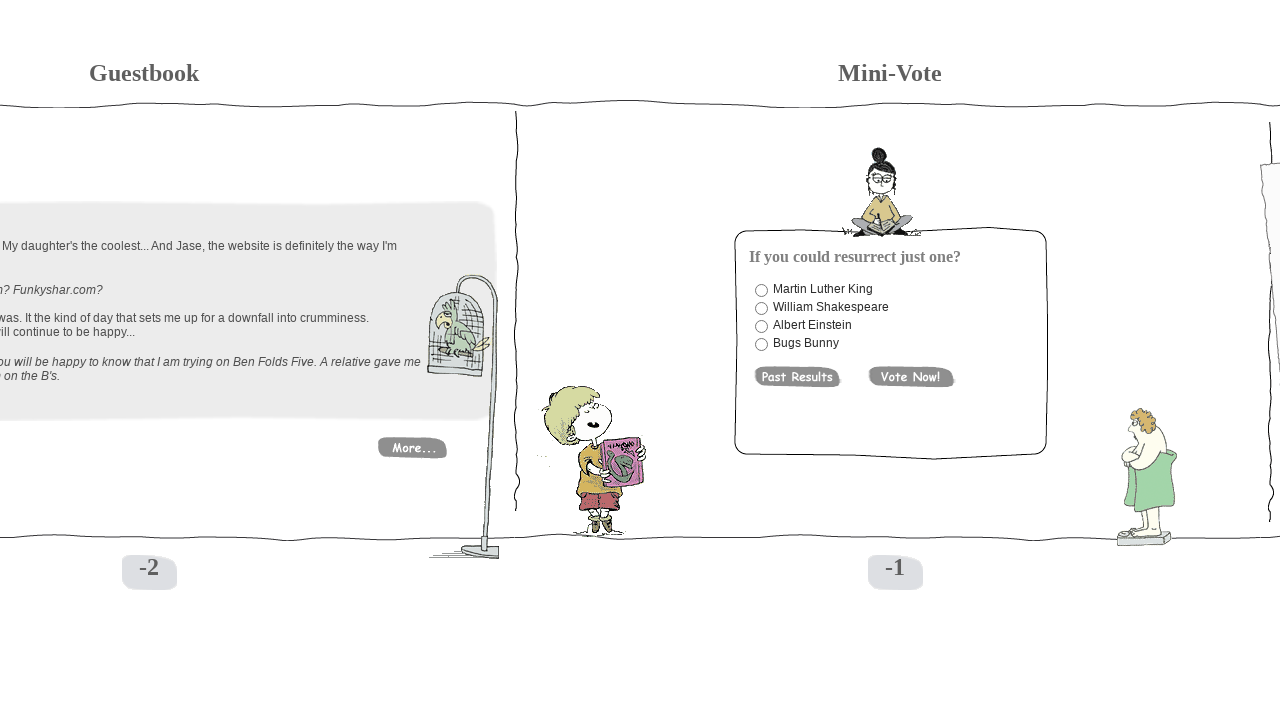

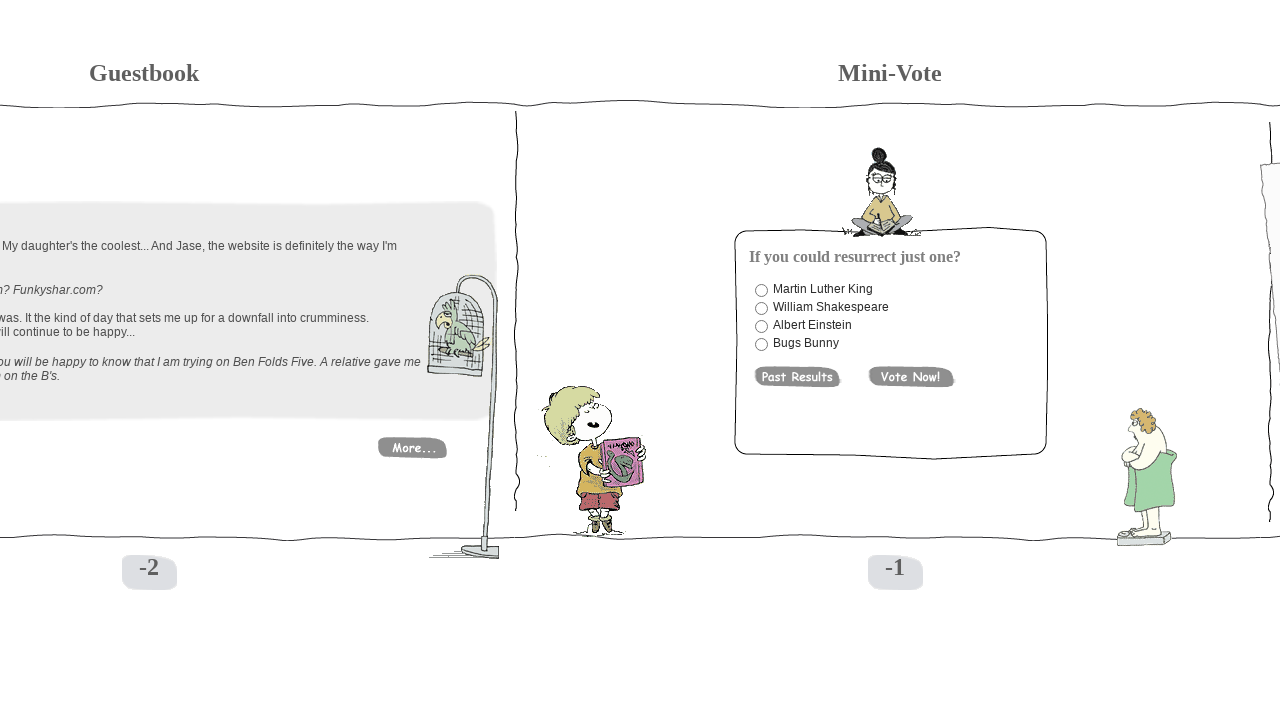